Tests radio button functionality by randomly selecting one of the available radio buttons and verifying it's selected

Starting URL: https://codenboxautomationlab.com/practice/

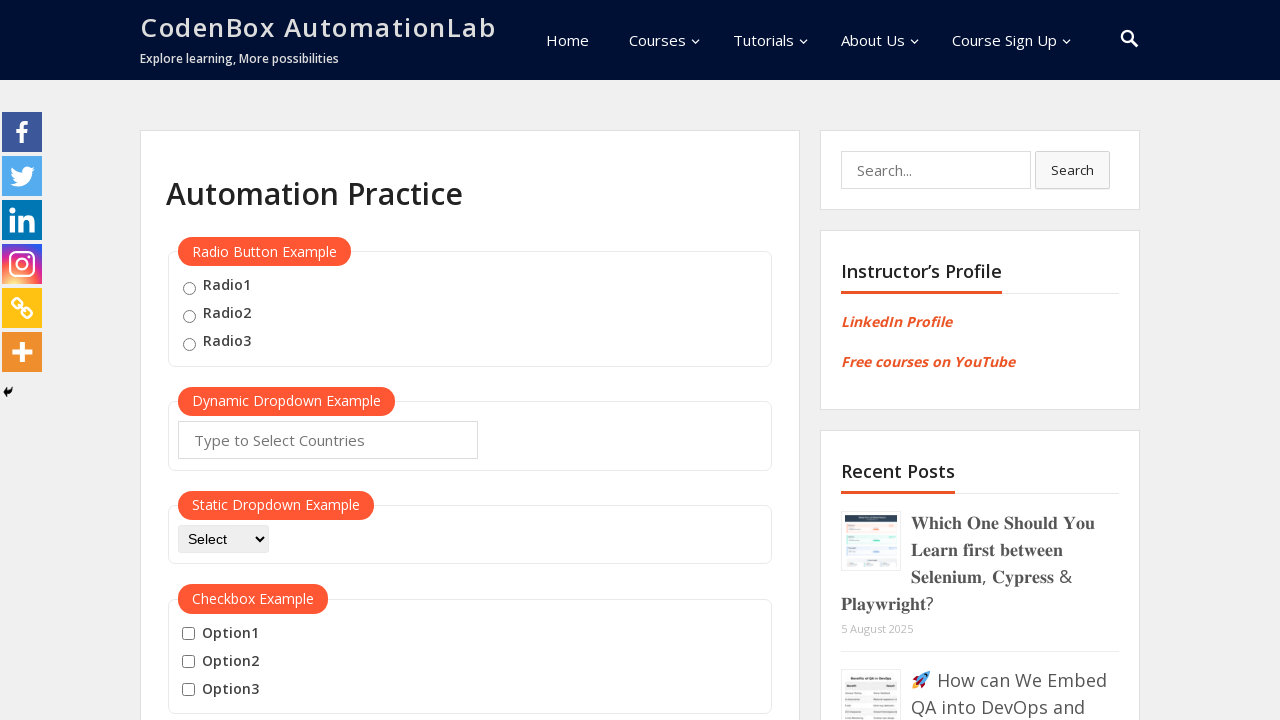

Located all radio button elements on the page
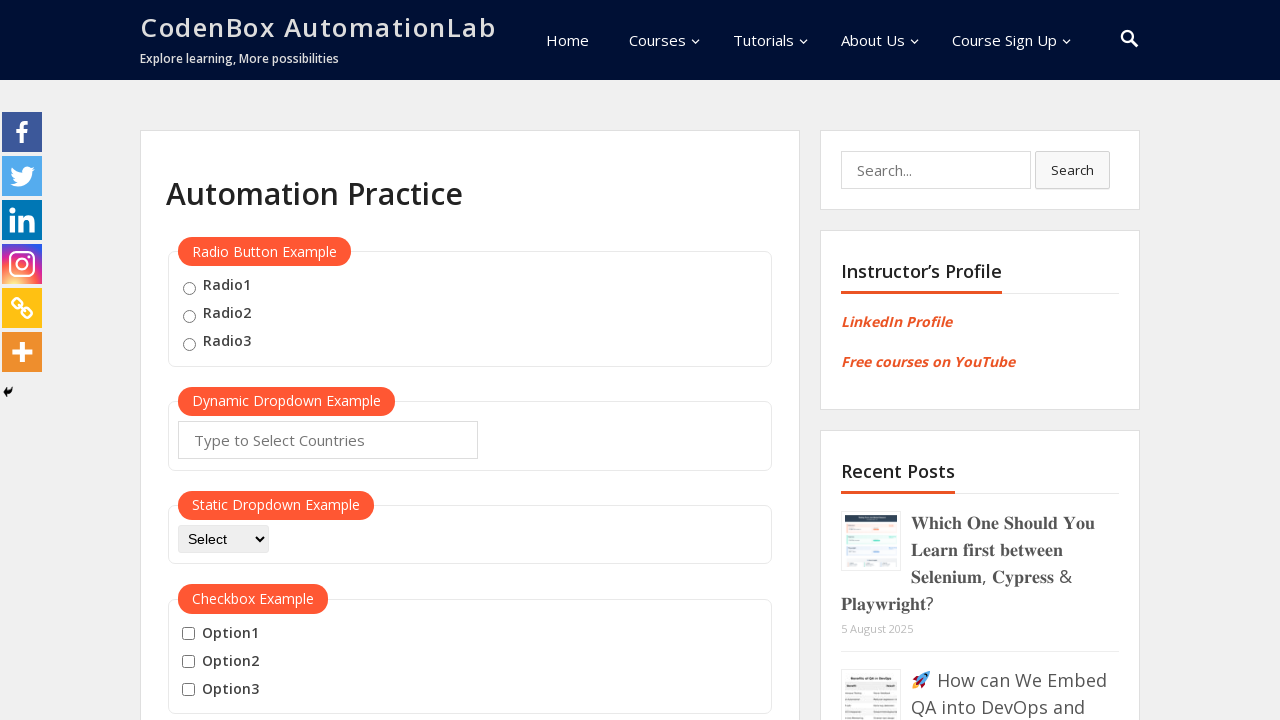

Generated random index 2 to select a radio button
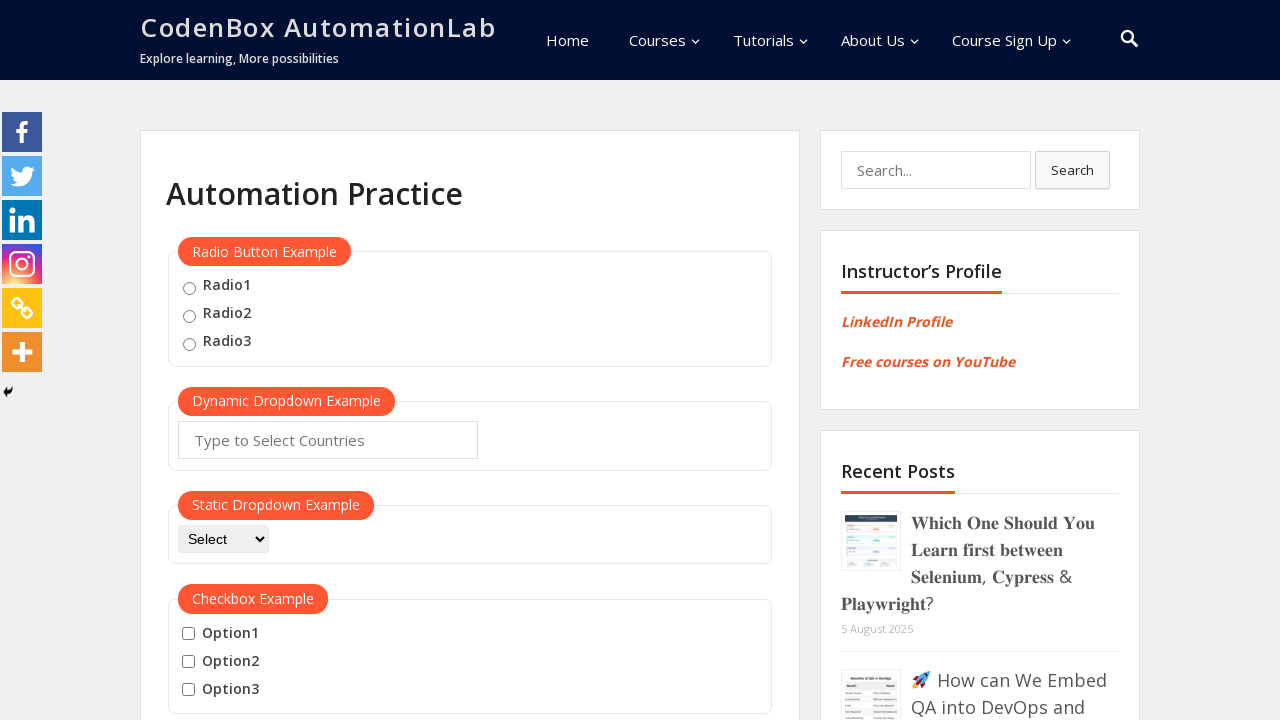

Clicked radio button at index 2 at (189, 344) on .radioButton >> nth=2
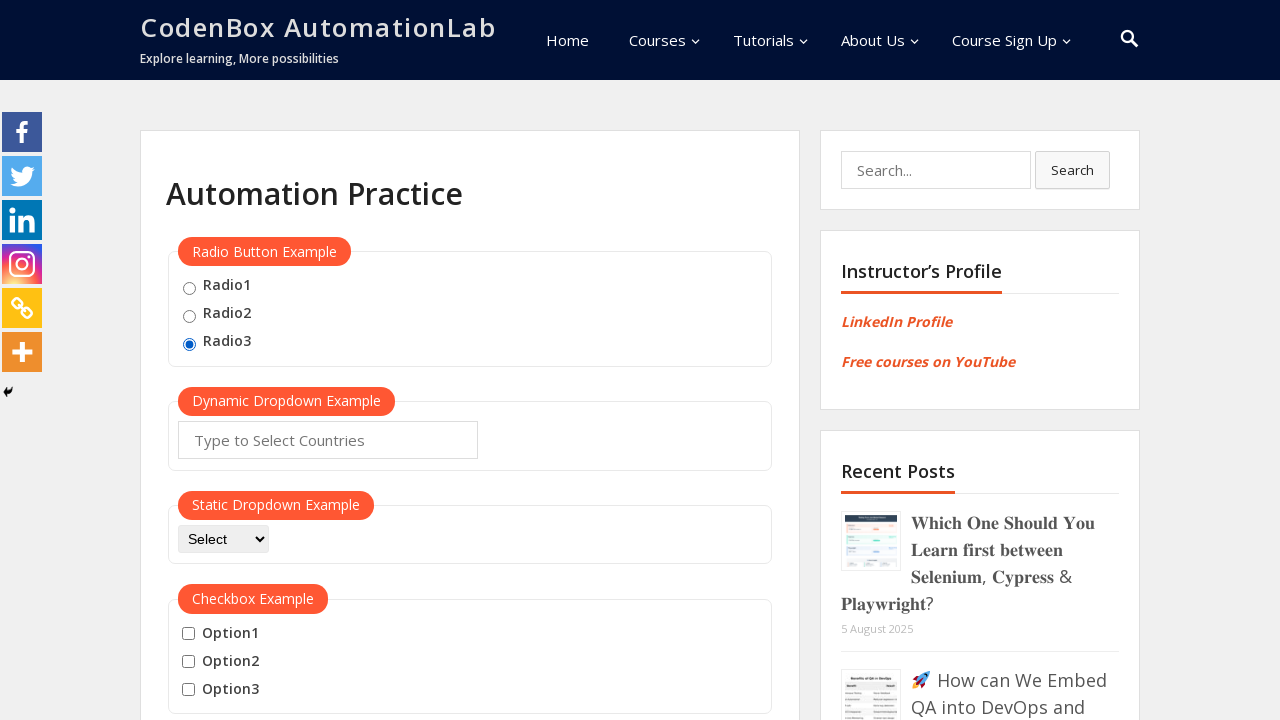

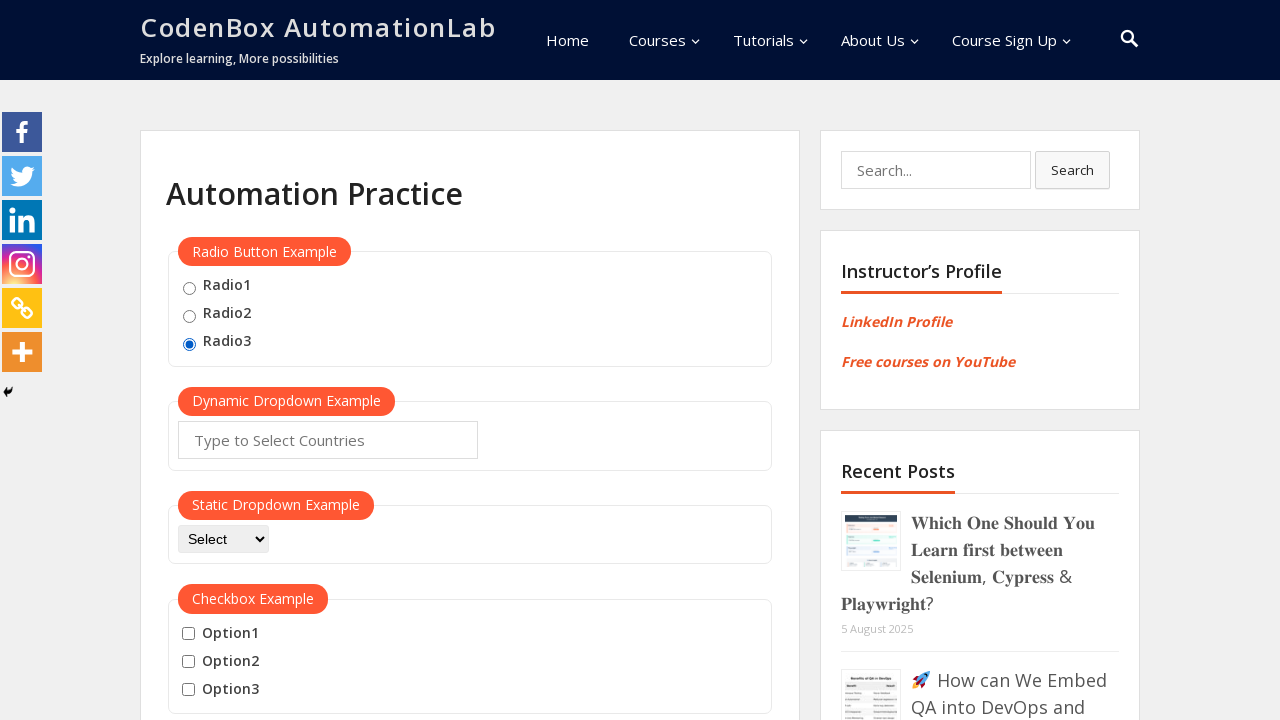